Clicks on Home link and verifies mobile navbar links are correct on the Home page.

Starting URL: https://quamar-jahan.vercel.app/

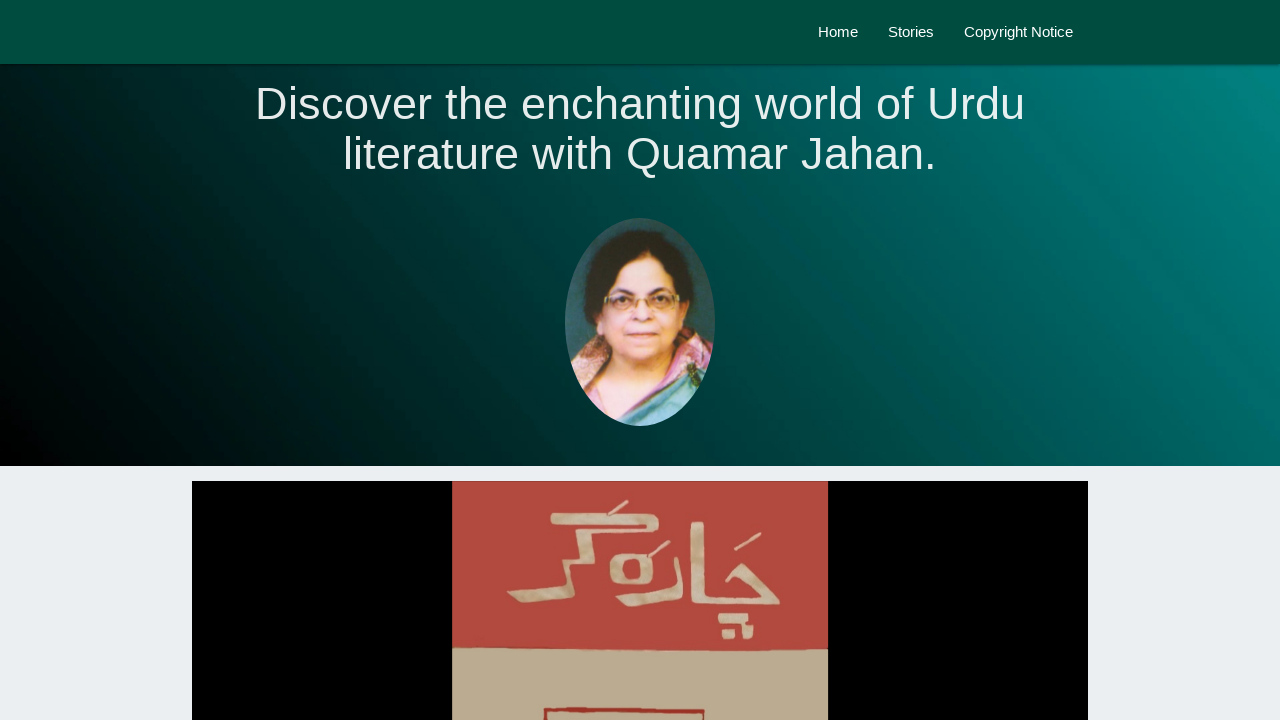

Clicked on Home link at (838, 32) on internal:role=link[name="Home"i] >> nth=0
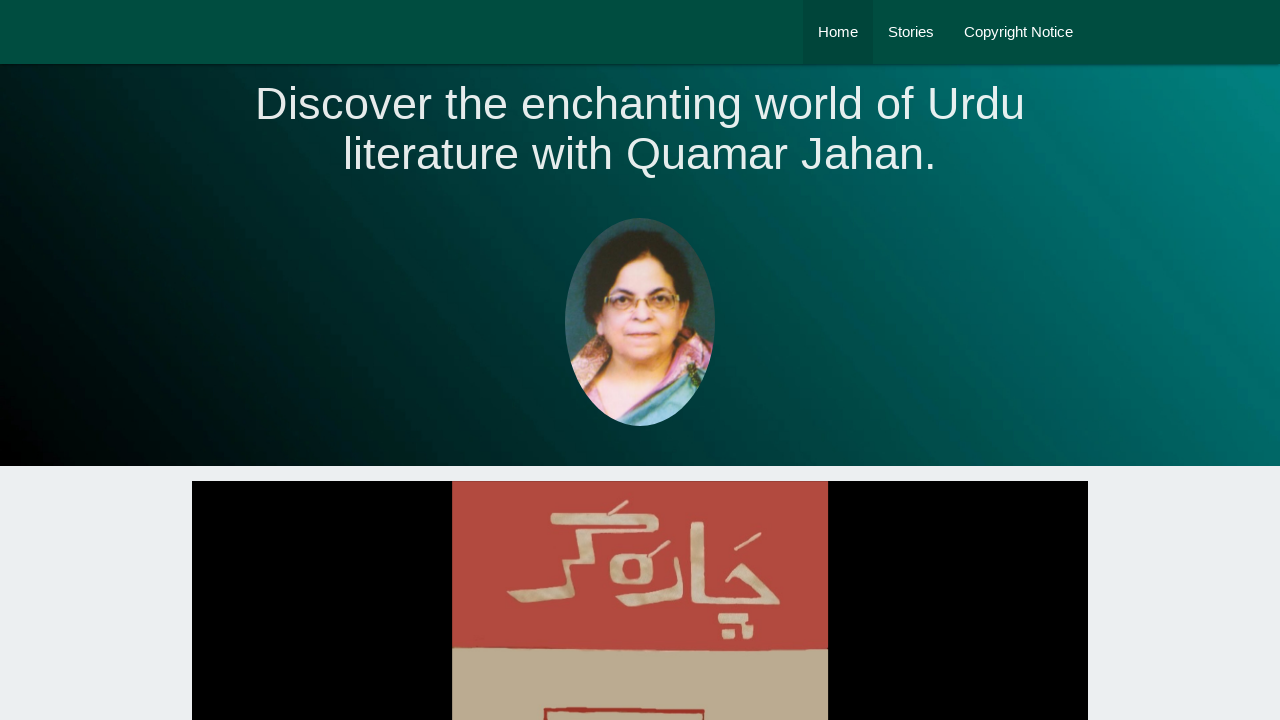

Mobile navbar loaded
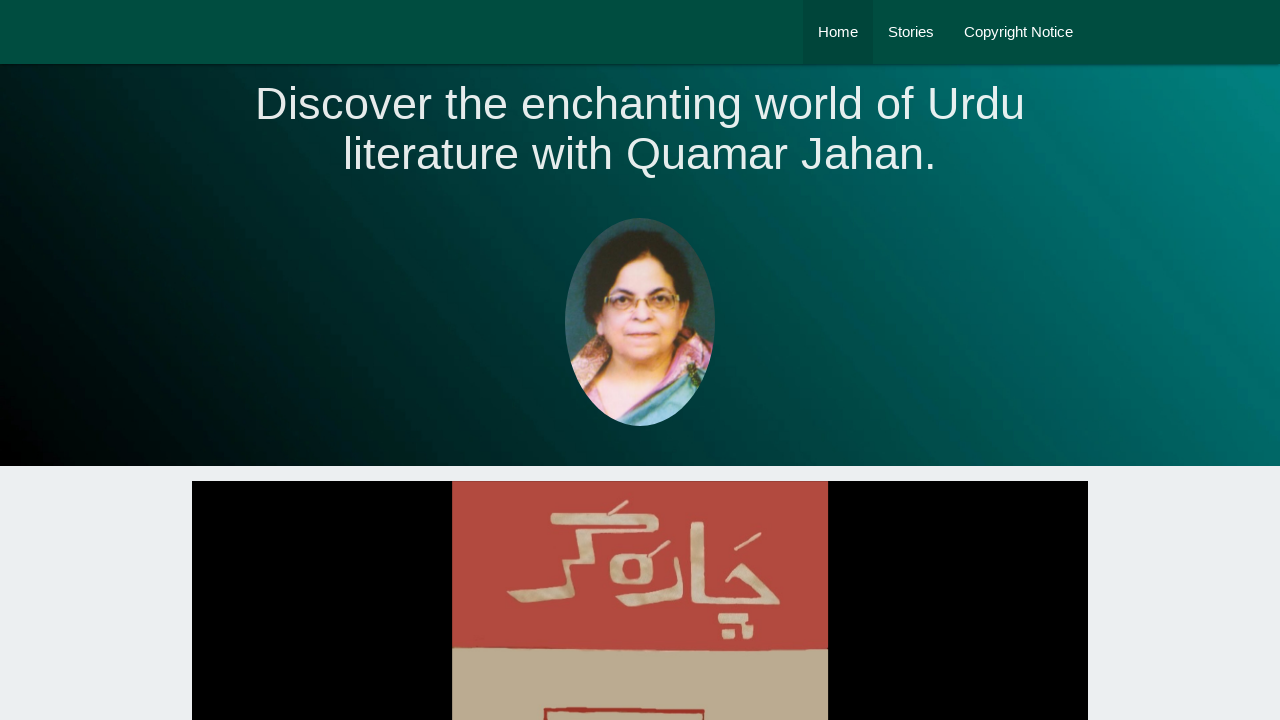

Home link in mobile navbar is visible
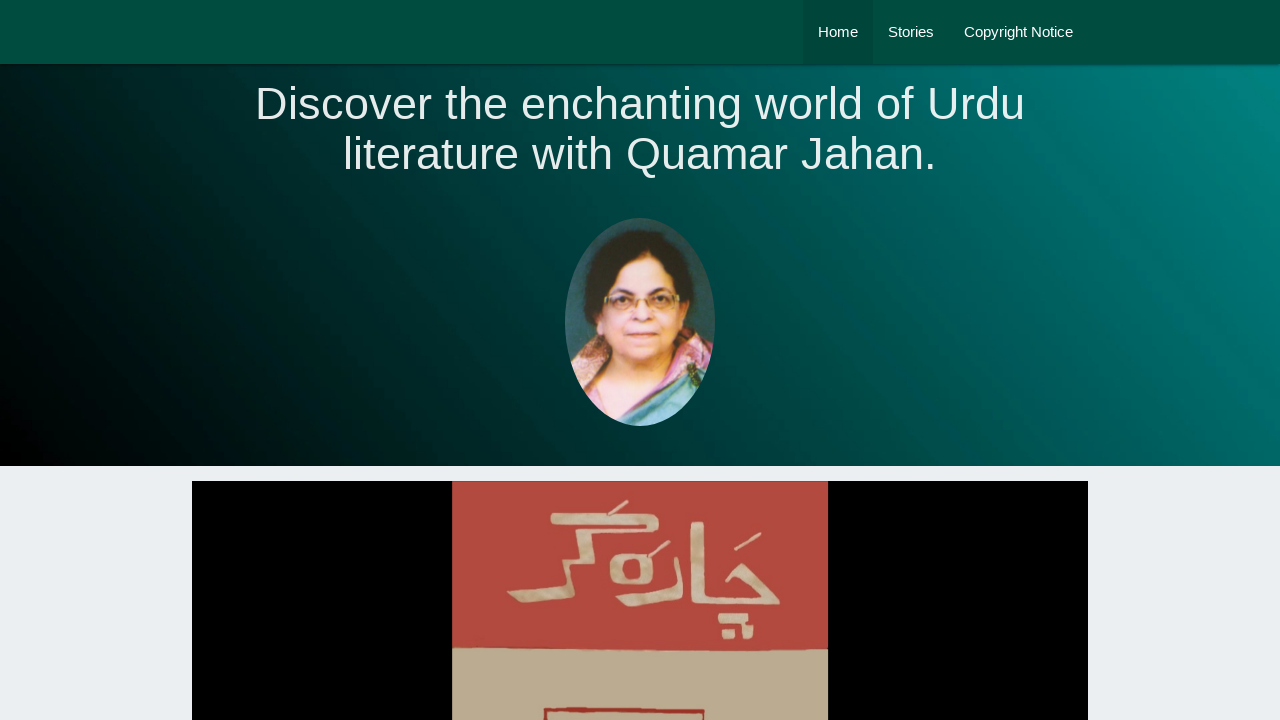

Stories link in mobile navbar is visible
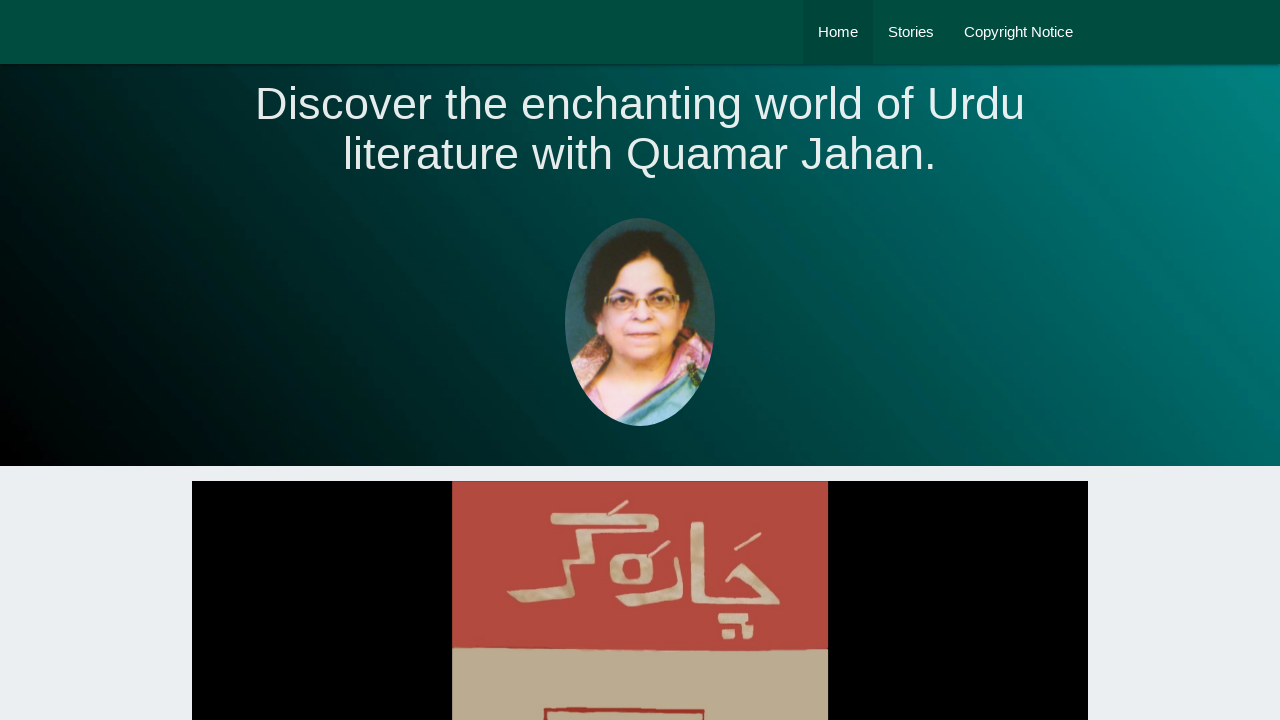

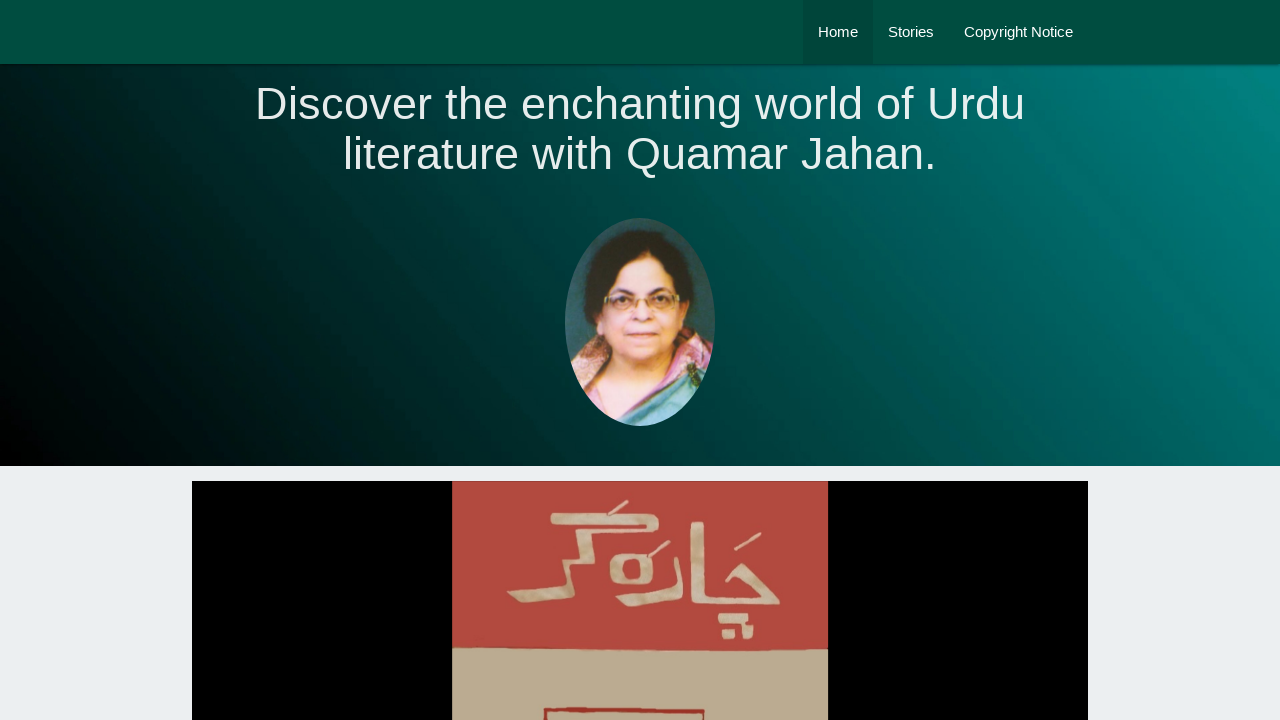